Navigates to The Weather Network homepage, clicks on a location card to view detailed weather information, and waits for the temperature to be displayed.

Starting URL: https://www.theweathernetwork.com/en

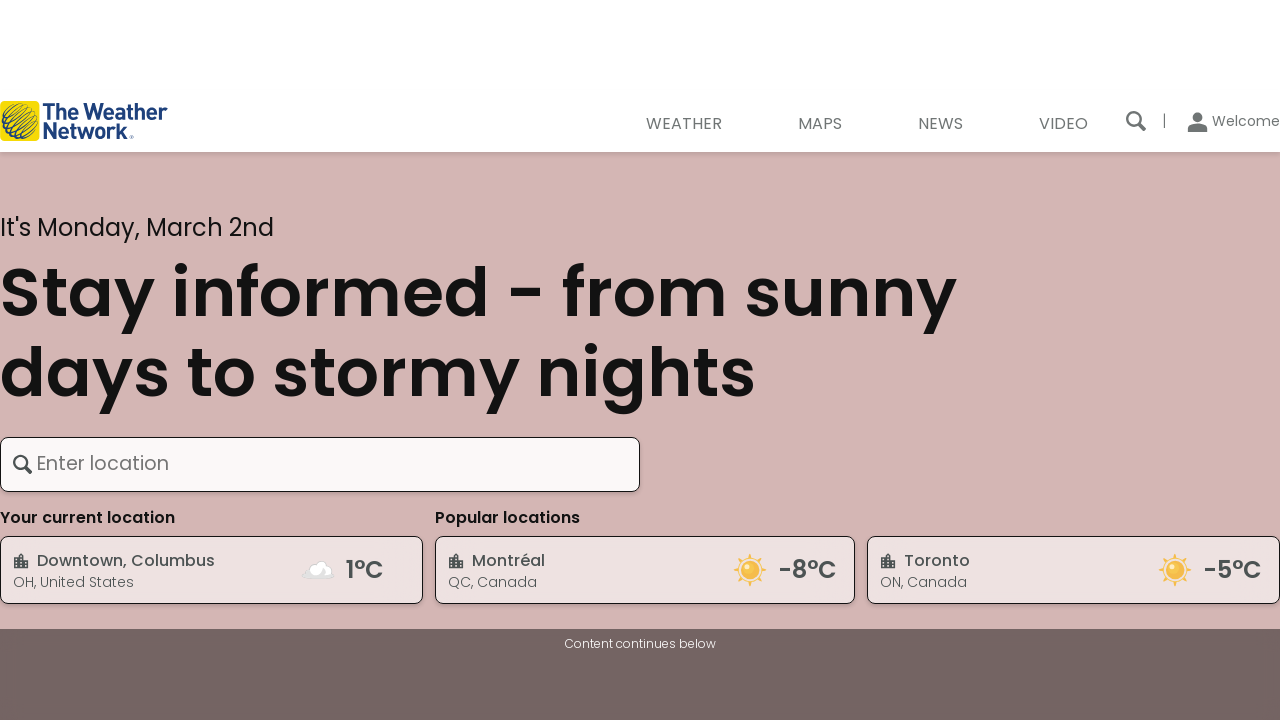

Waited for location card to be present on The Weather Network homepage
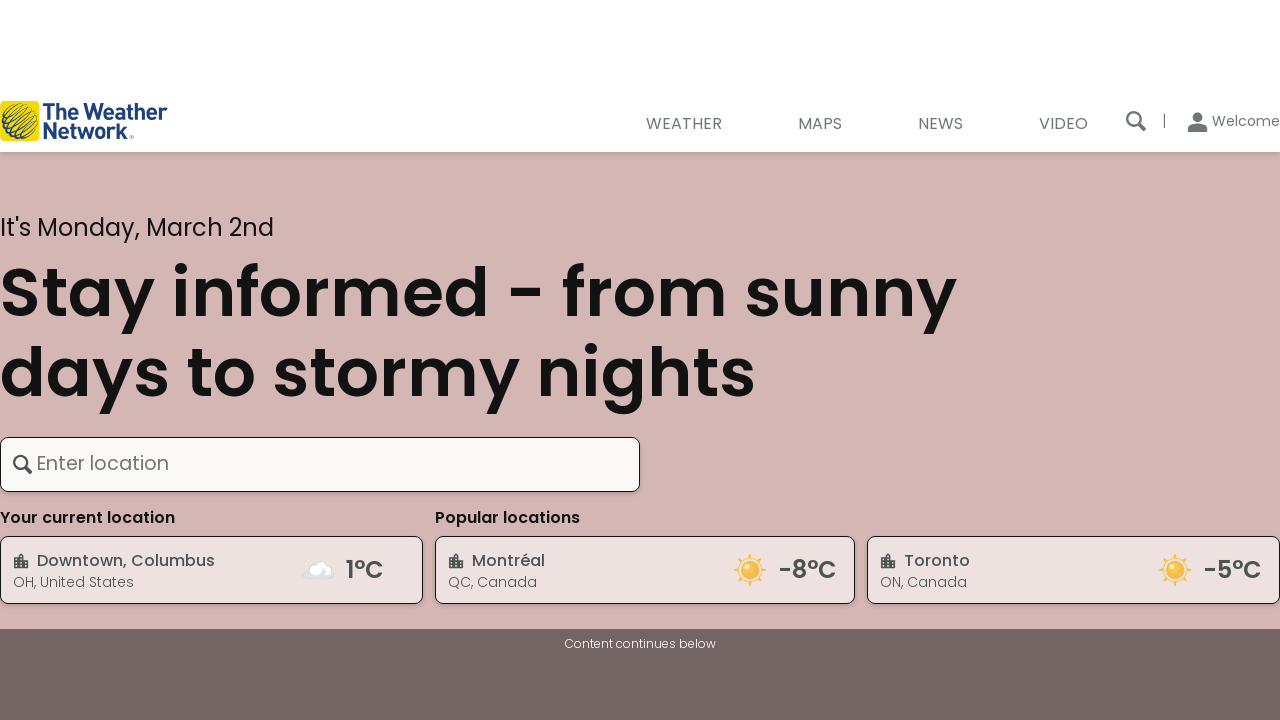

Clicked on location card to view detailed weather information at (211, 570) on [data-testid="location-card"]
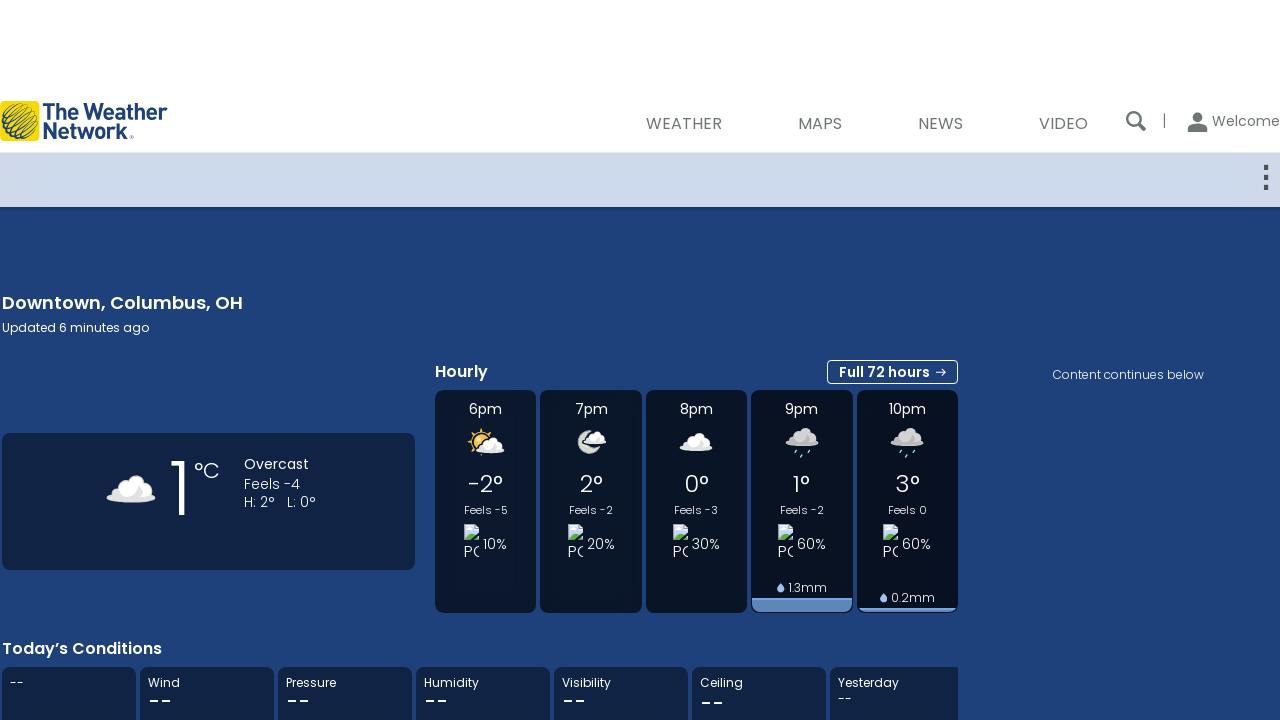

Waited for temperature text to be displayed on weather details page
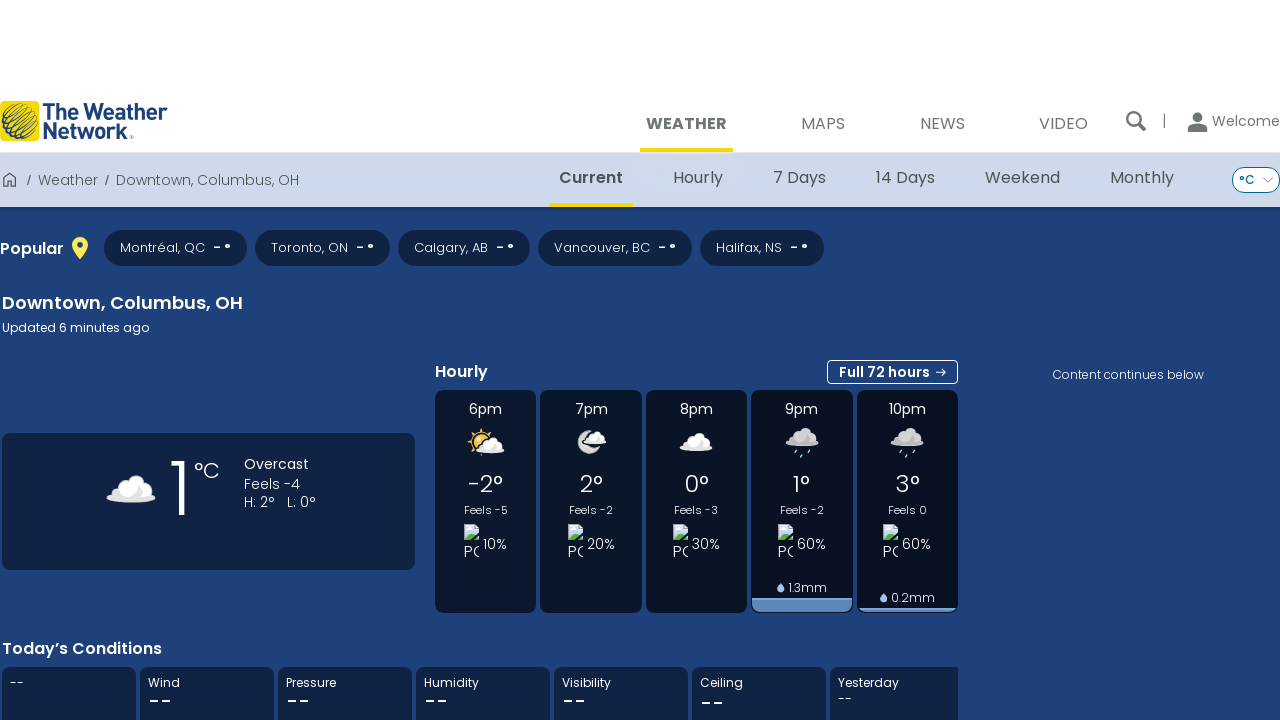

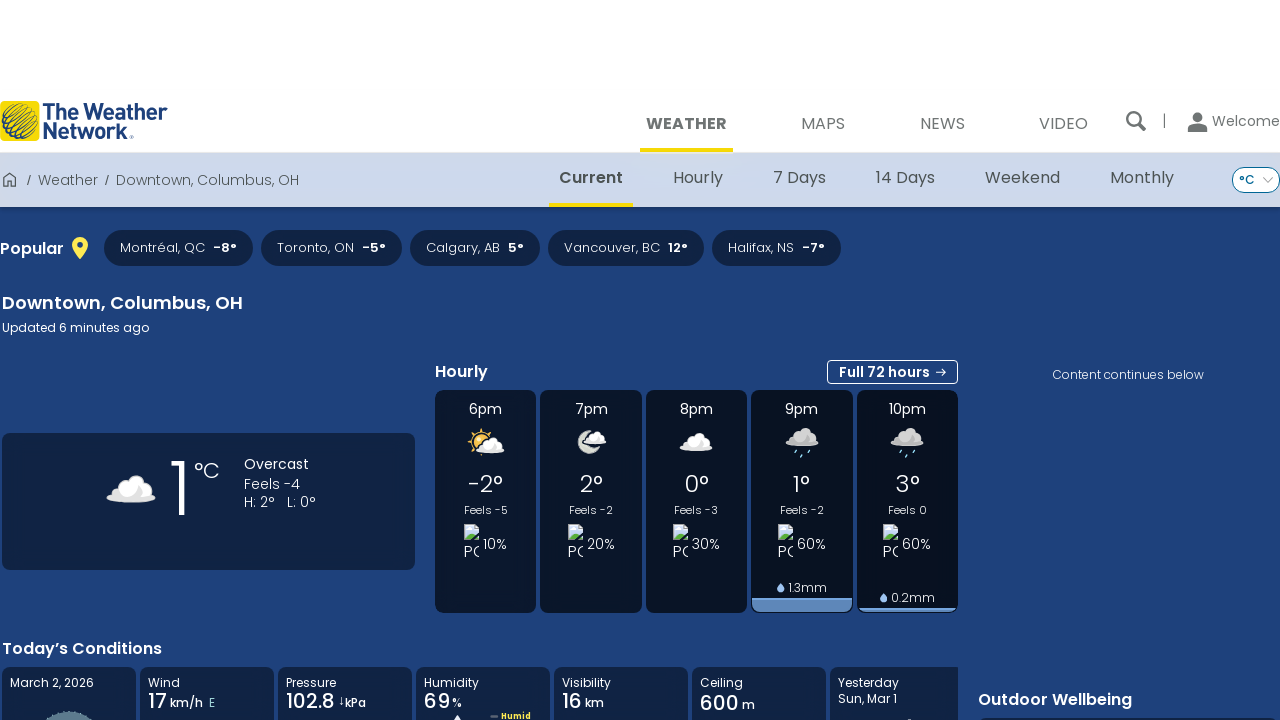